Tests the jQuery UI datepicker by switching to an iframe, opening the calendar, navigating to the next month, and selecting the 22nd day

Starting URL: https://jqueryui.com/datepicker/

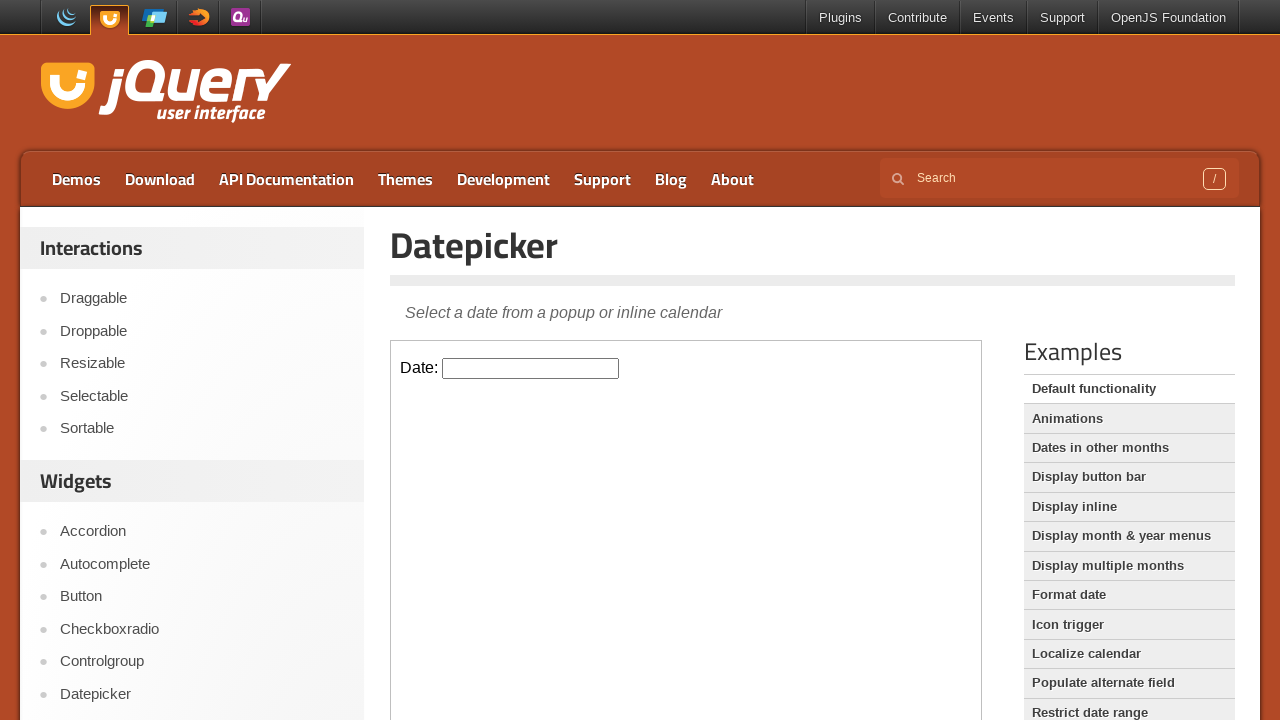

Located iframe containing the datepicker
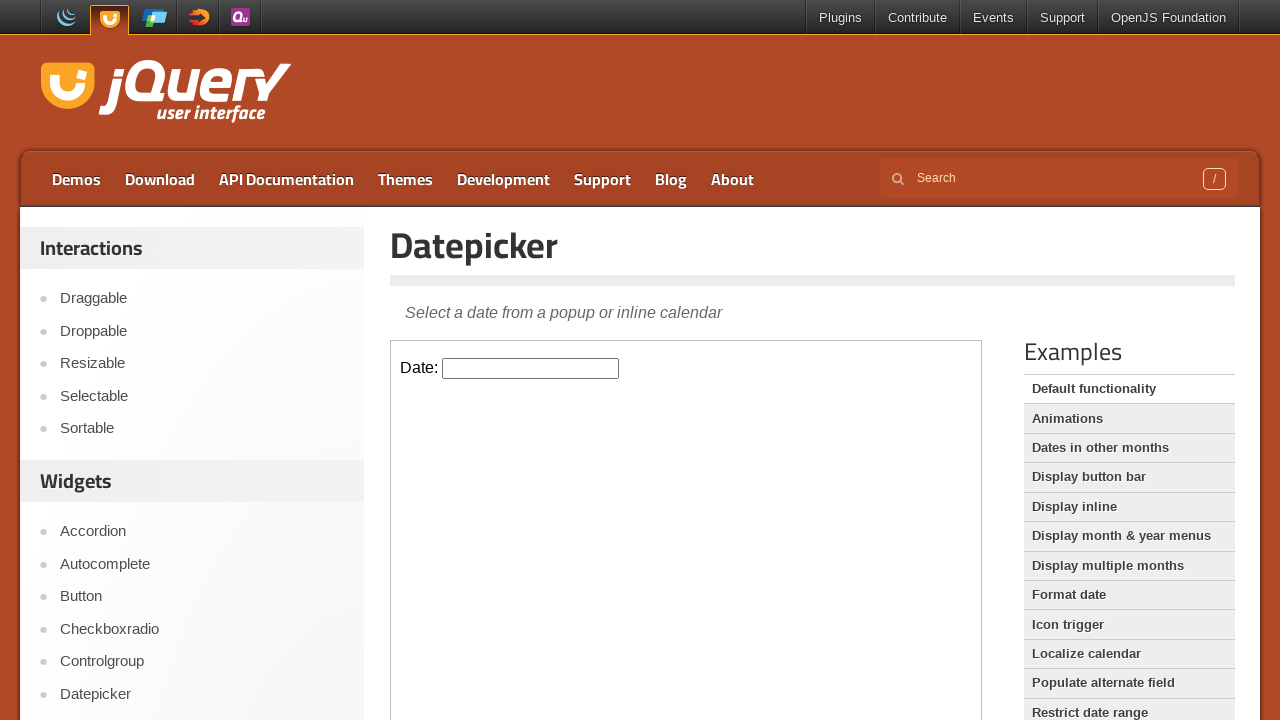

Clicked datepicker input field to open calendar at (531, 368) on iframe[src='/resources/demos/datepicker/default.html'] >> internal:control=enter
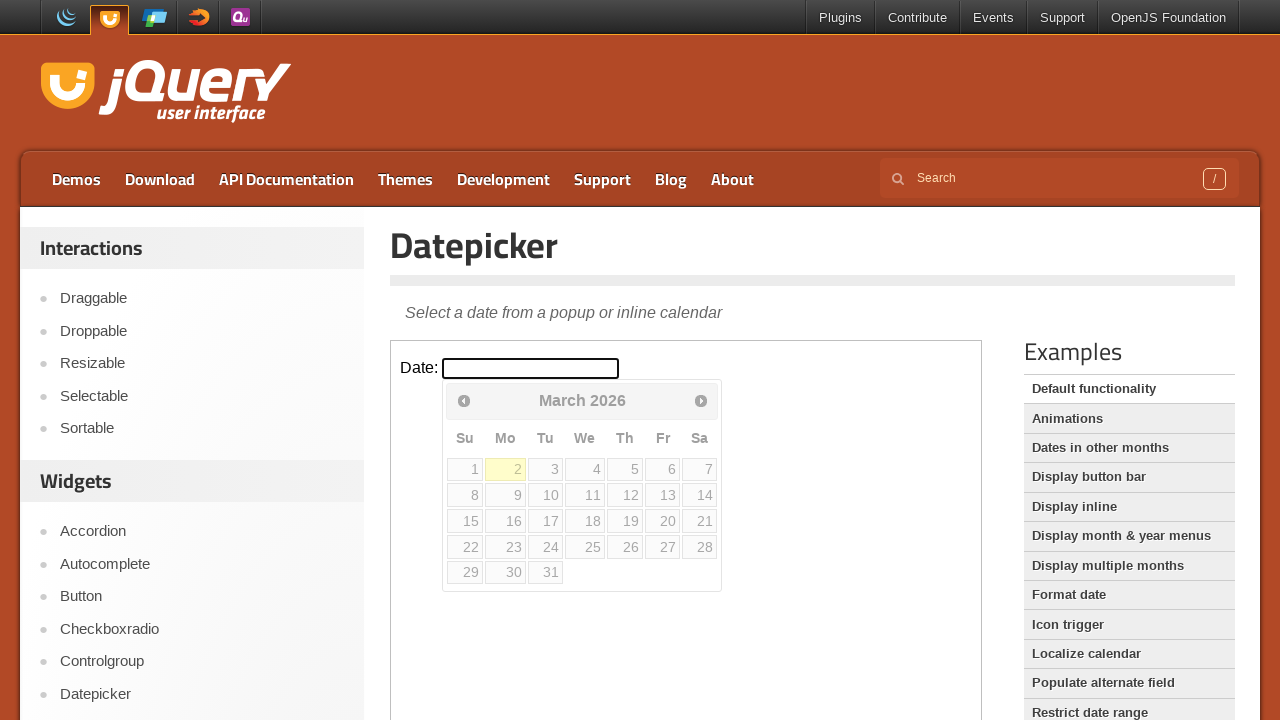

Clicked Next button to navigate to next month at (701, 400) on iframe[src='/resources/demos/datepicker/default.html'] >> internal:control=enter
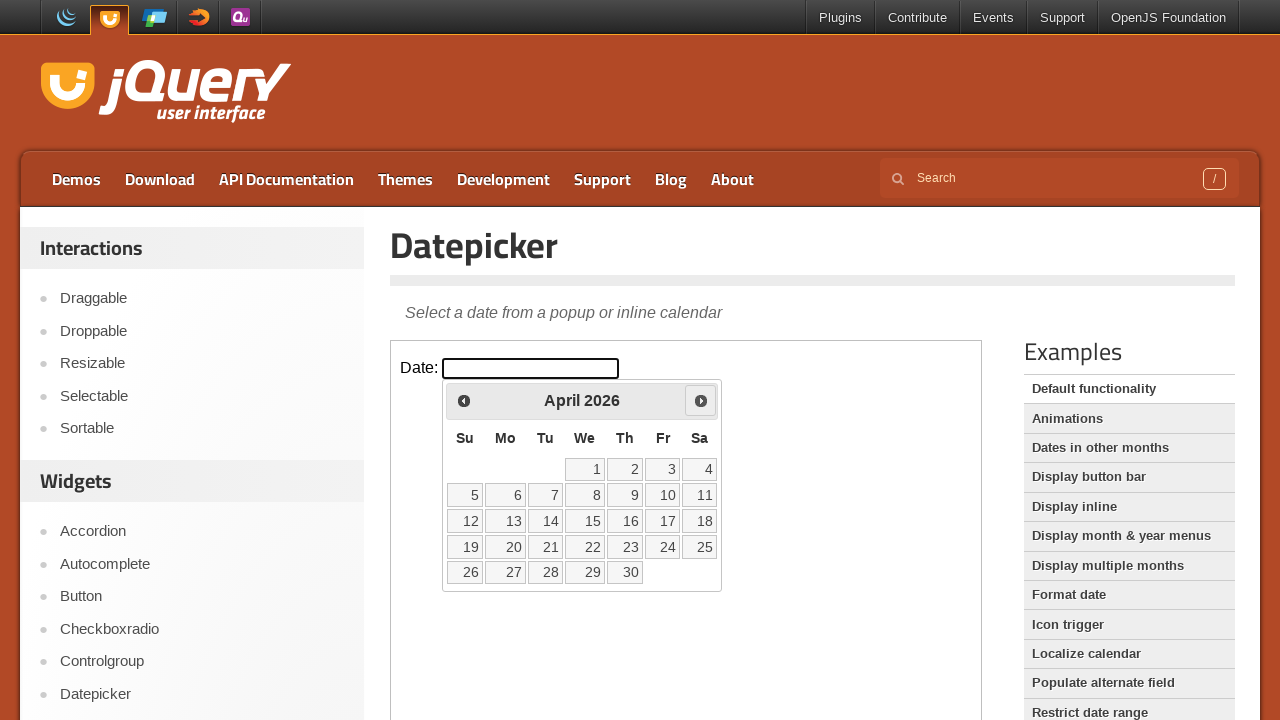

Clicked on the 22nd day to select it at (585, 547) on iframe[src='/resources/demos/datepicker/default.html'] >> internal:control=enter
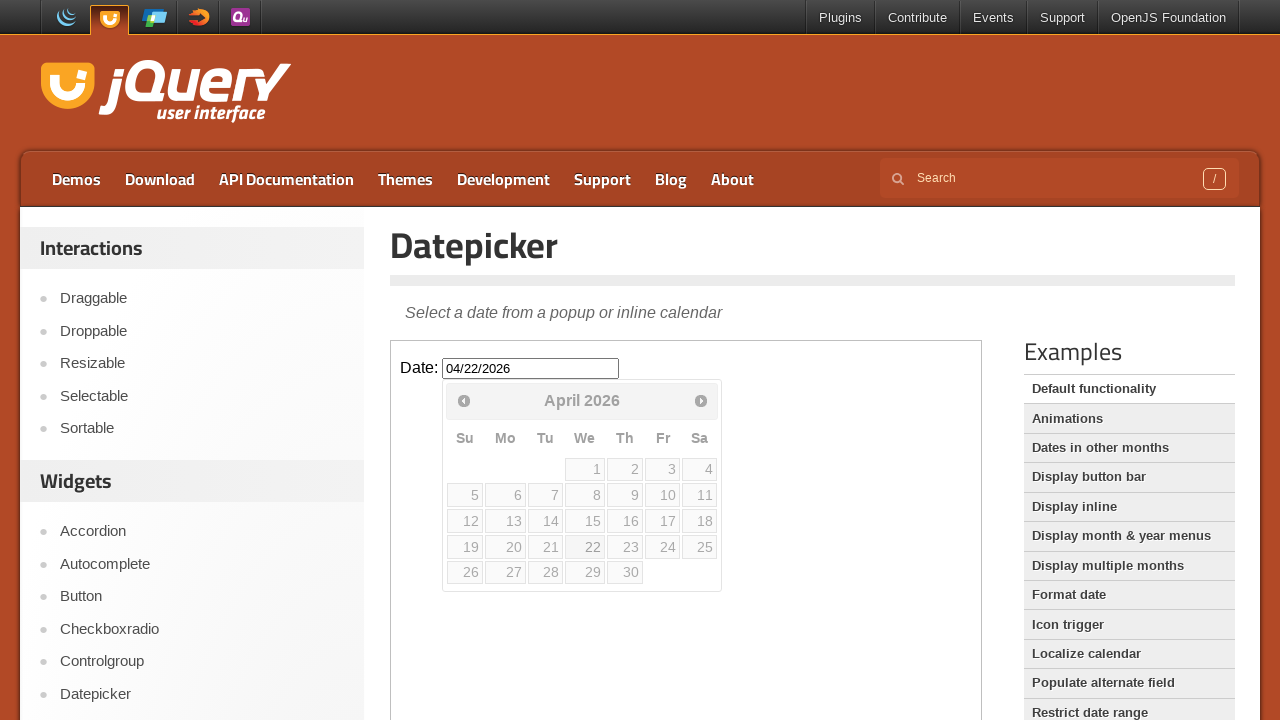

Waited for date selection to complete
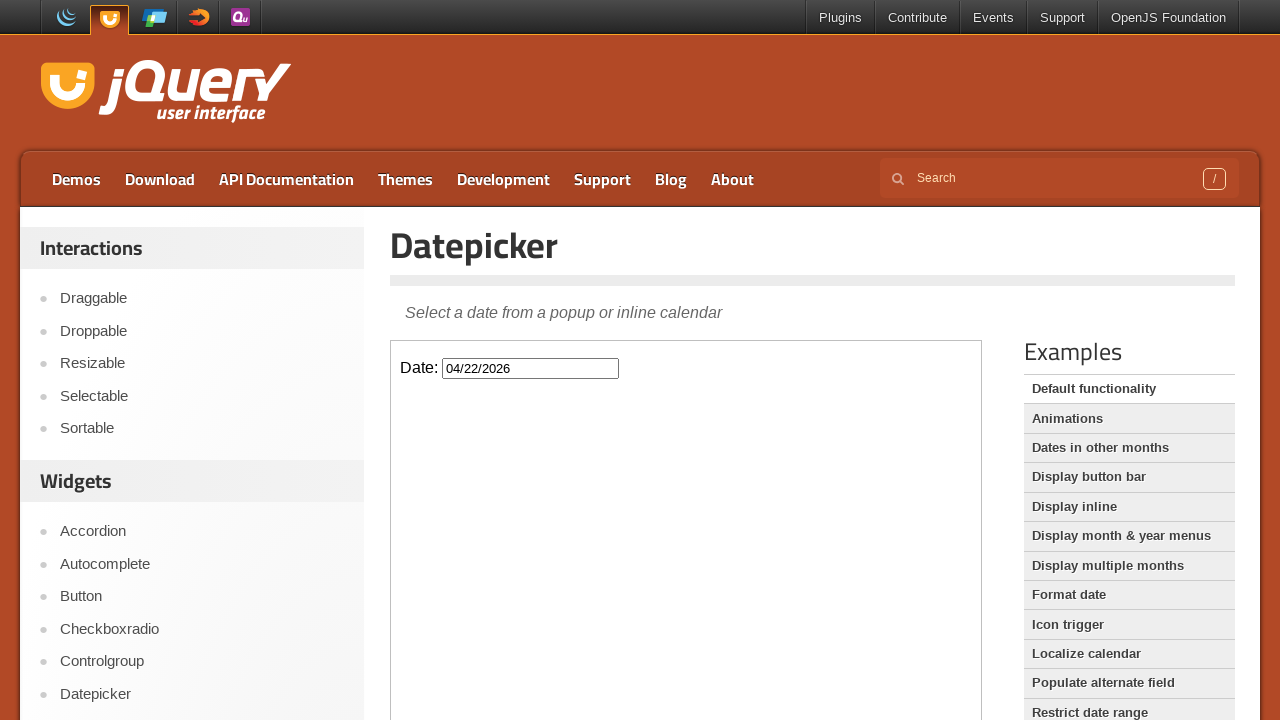

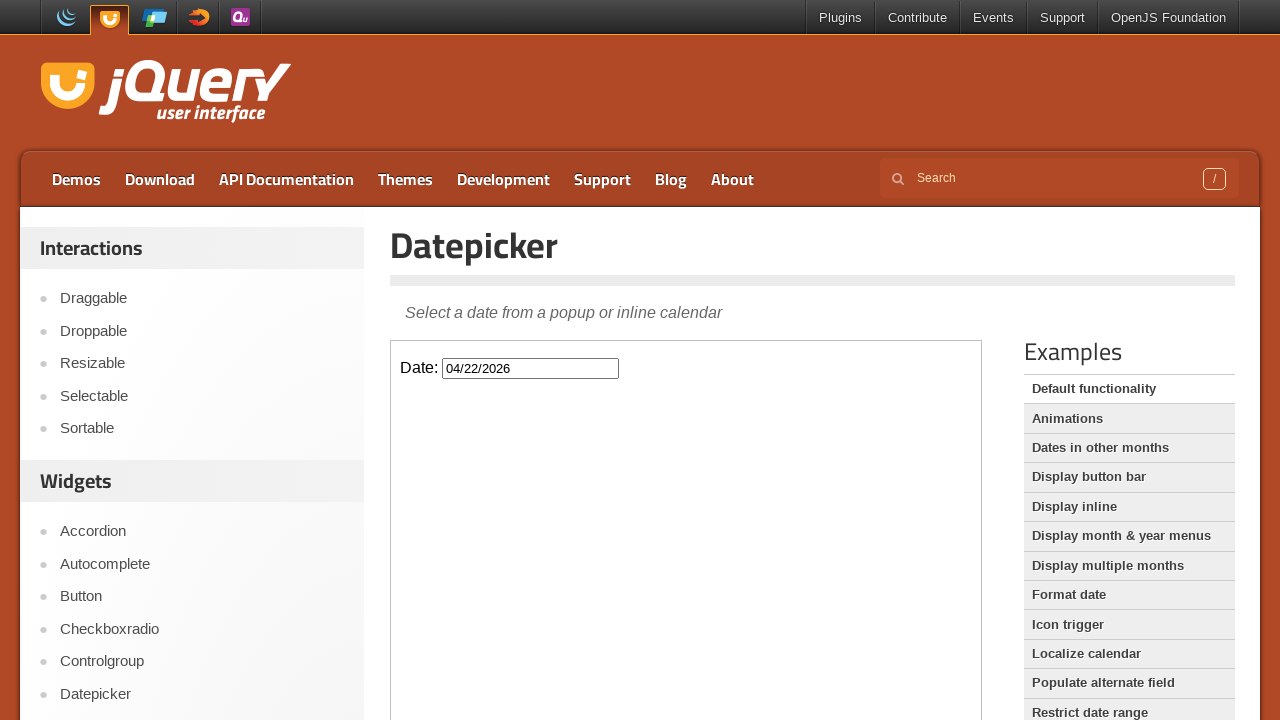